Tests browser tab switching functionality by clicking a button to open a new tab, switching to it, and verifying content is displayed

Starting URL: https://demoqa.com/browser-windows

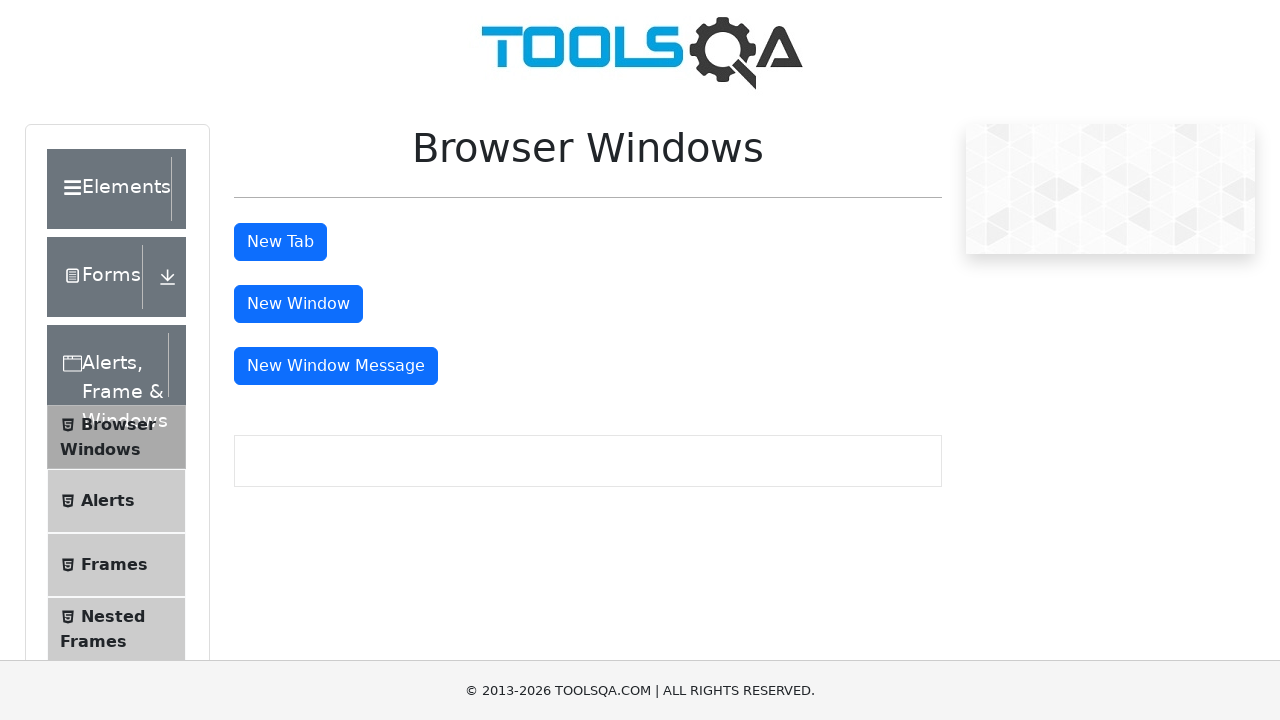

Clicked tab button to open new tab at (280, 242) on #tabButton
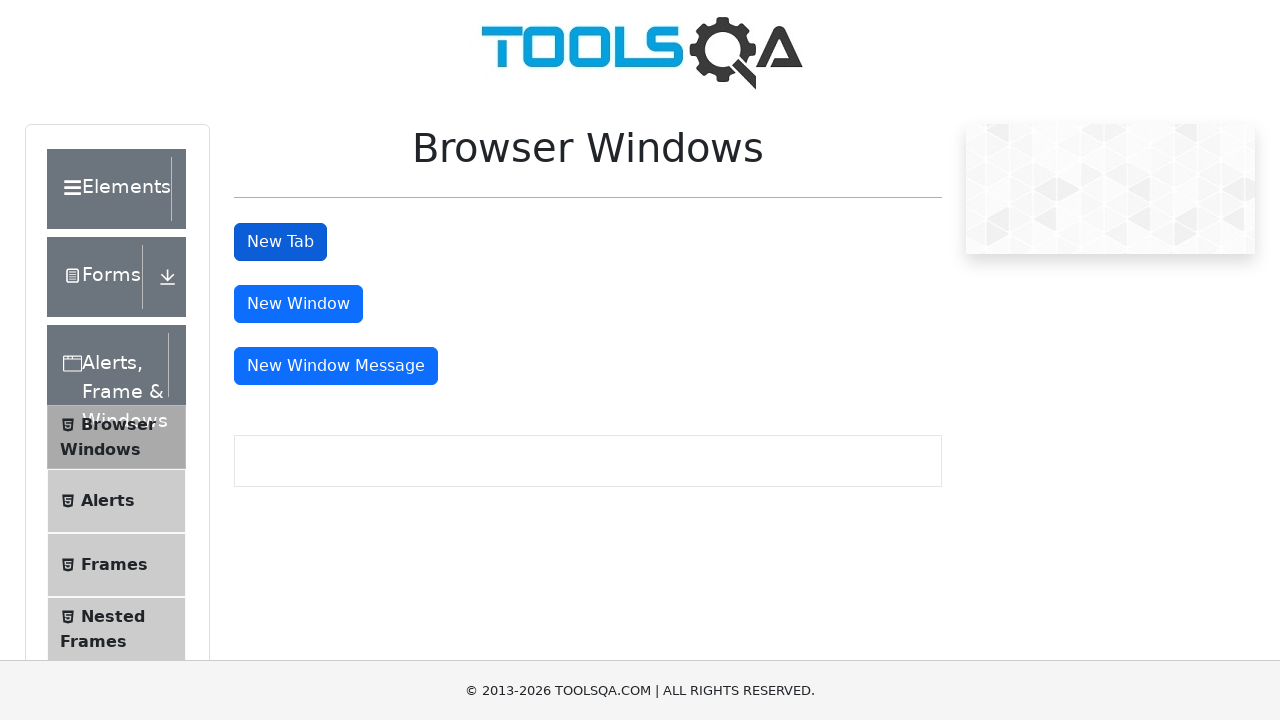

New tab opened and switched to it
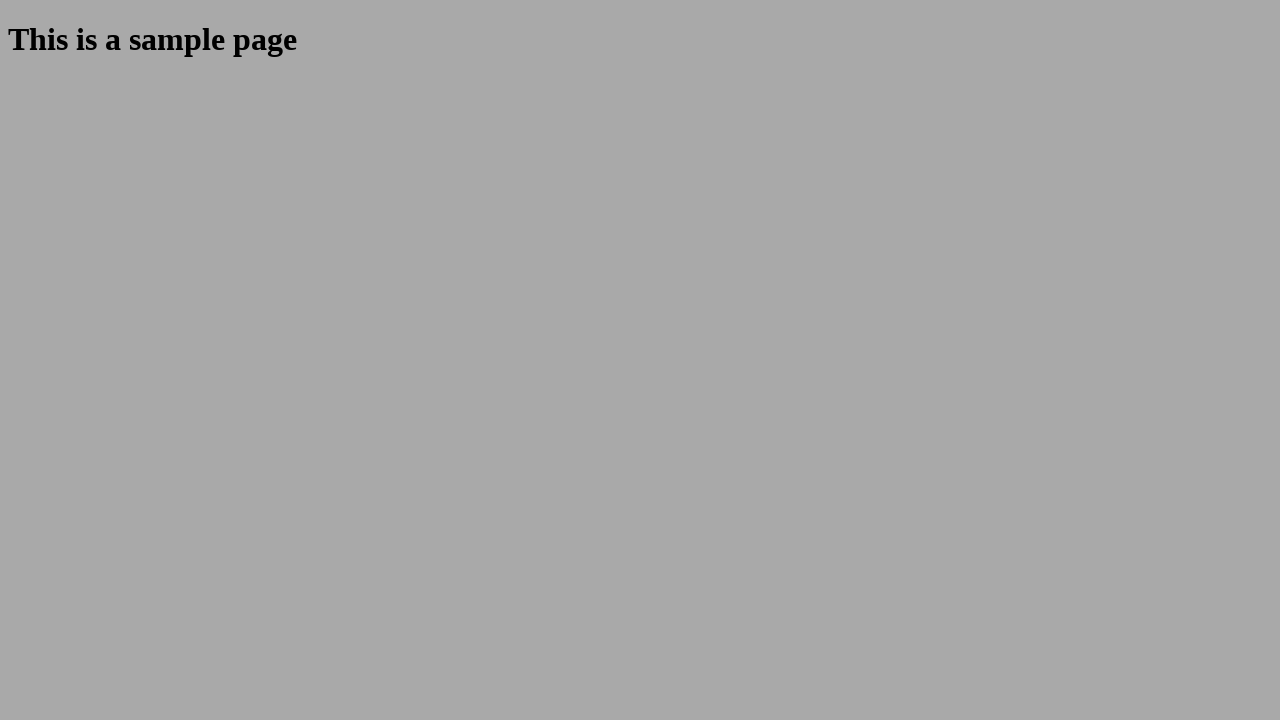

New tab page loaded completely
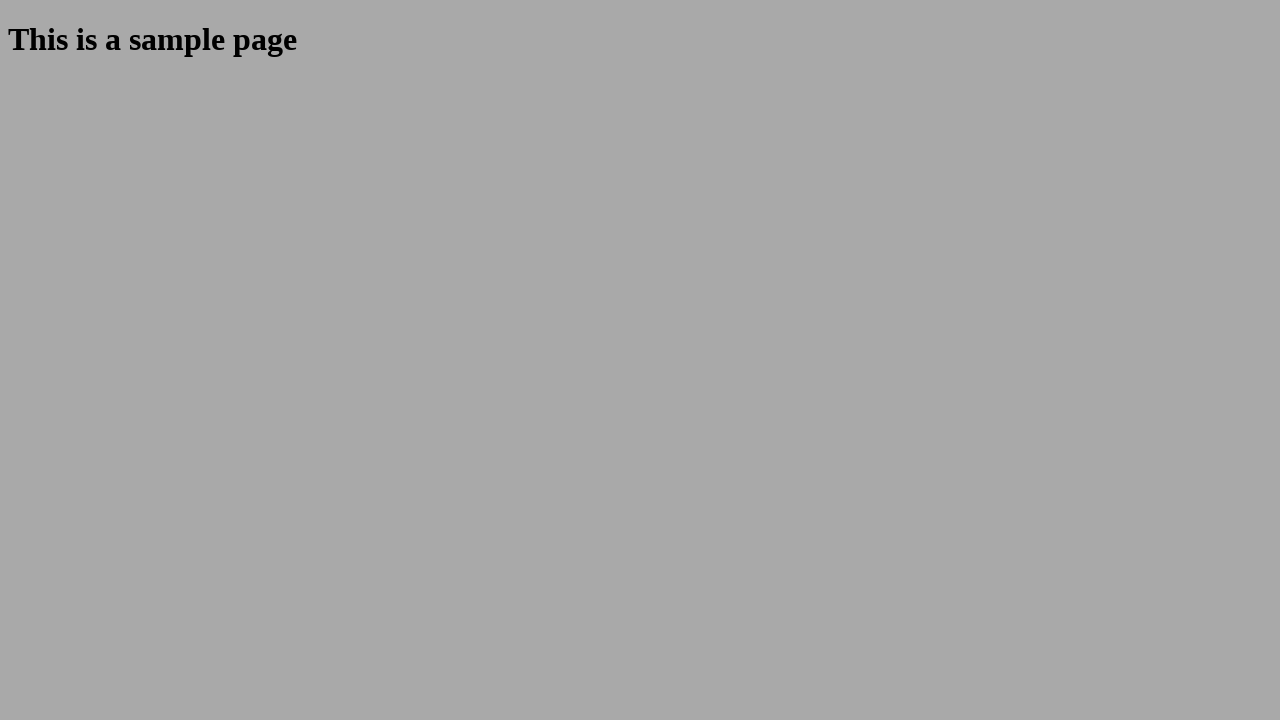

Located sample heading element
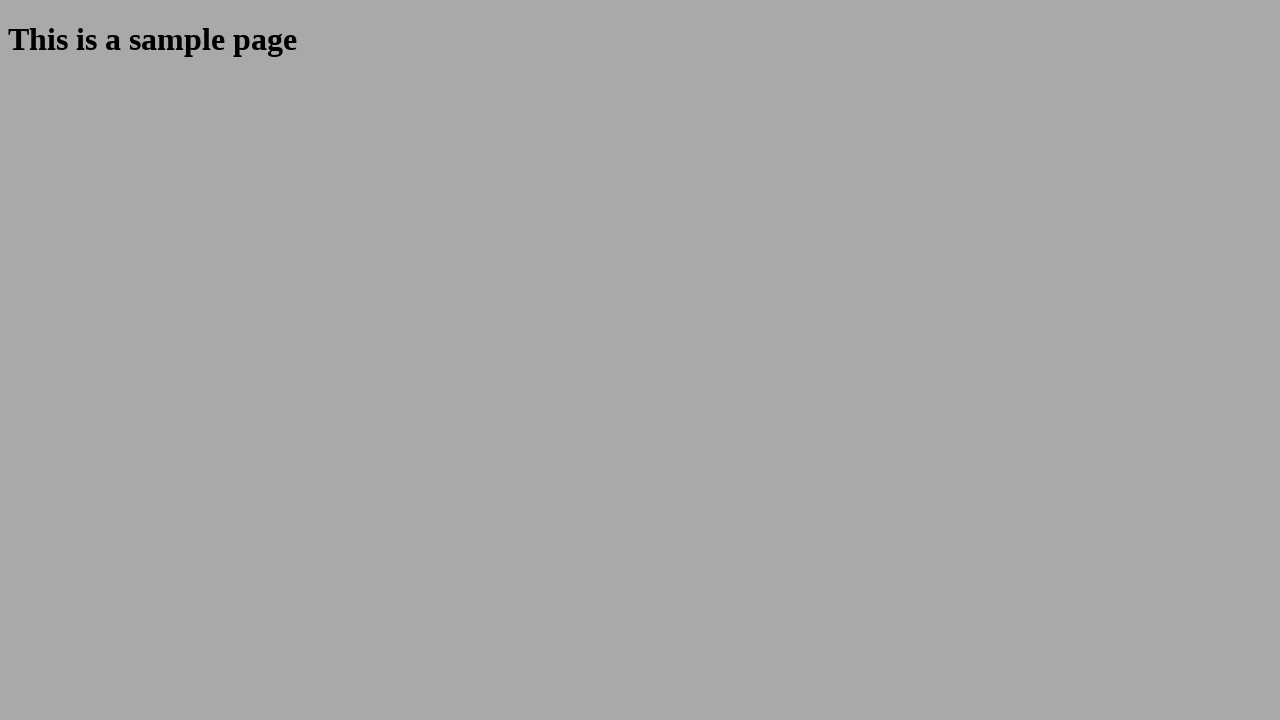

Verified sample heading is visible
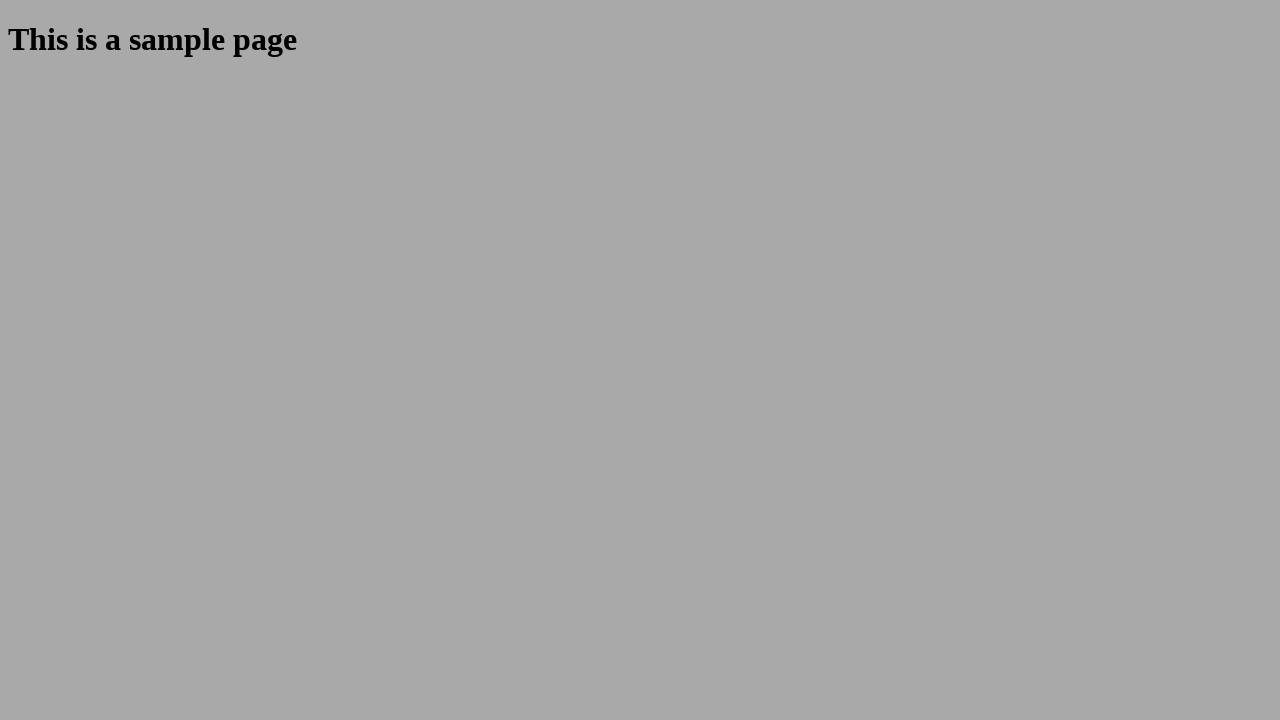

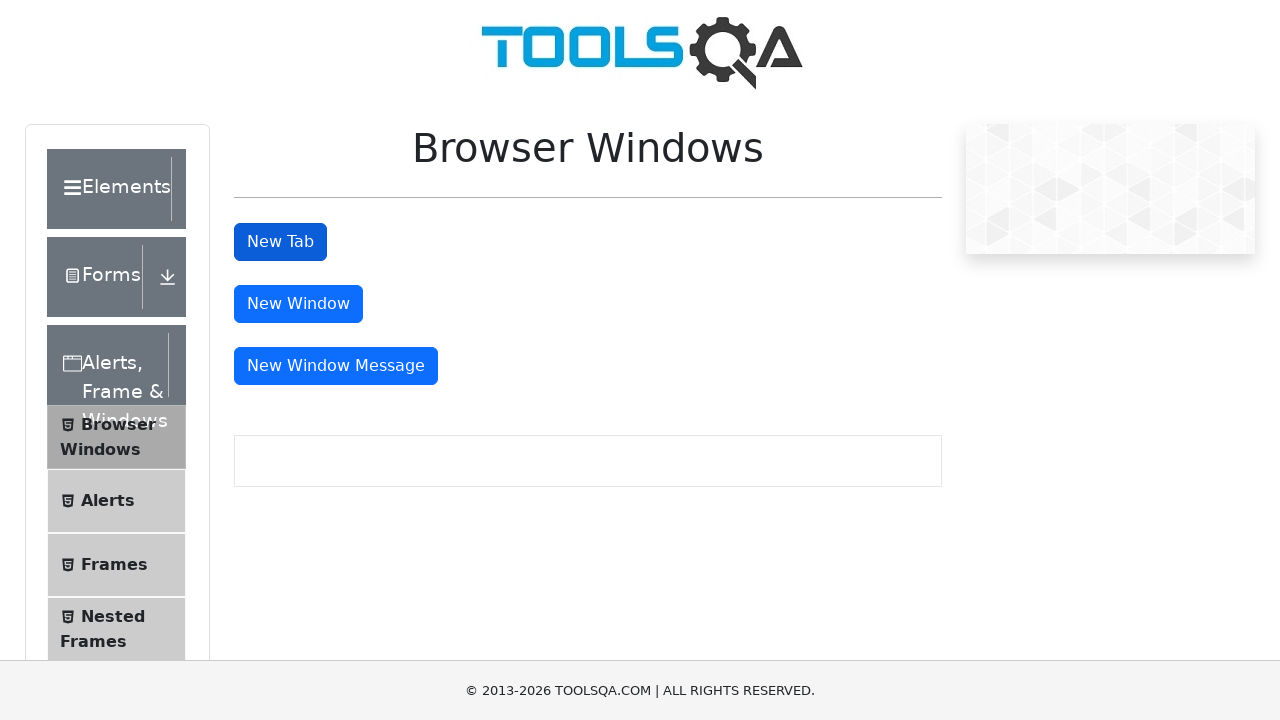